Tests window handle functionality by clicking on a careers link and switching between windows

Starting URL: https://www.enterprise.com/

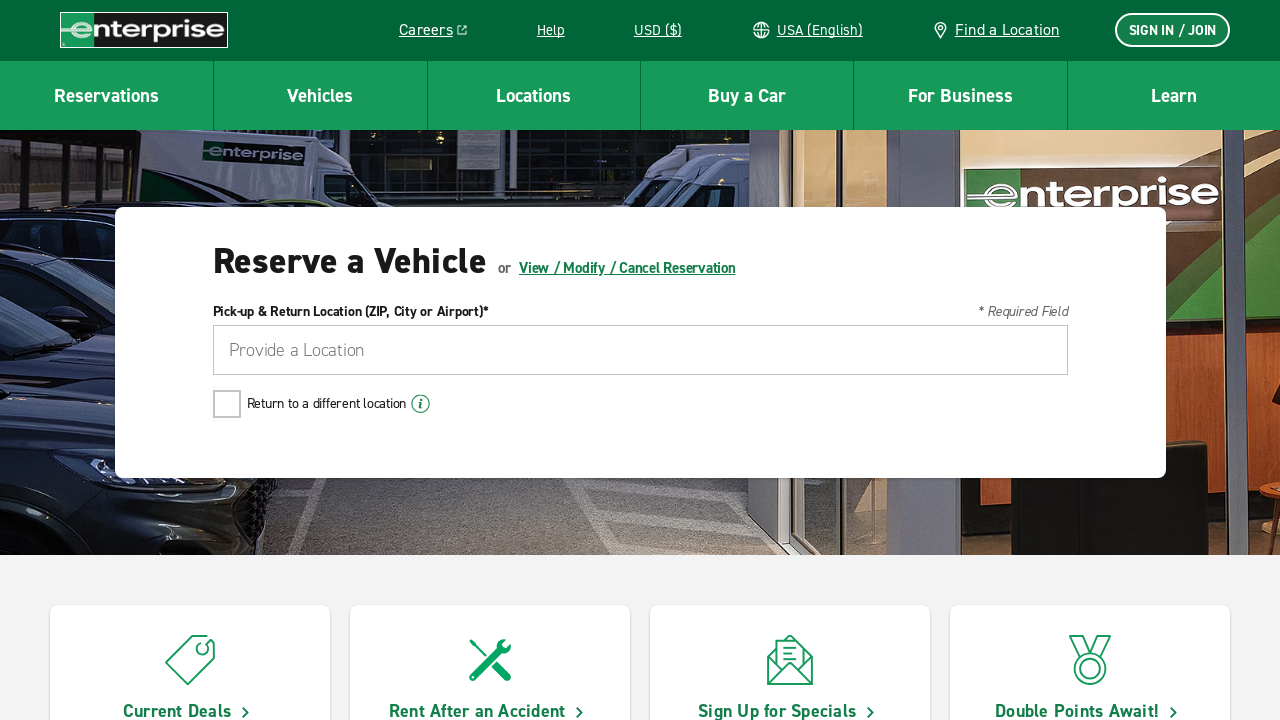

Clicked on Careers link to open new window at (433, 30) on text=Careers
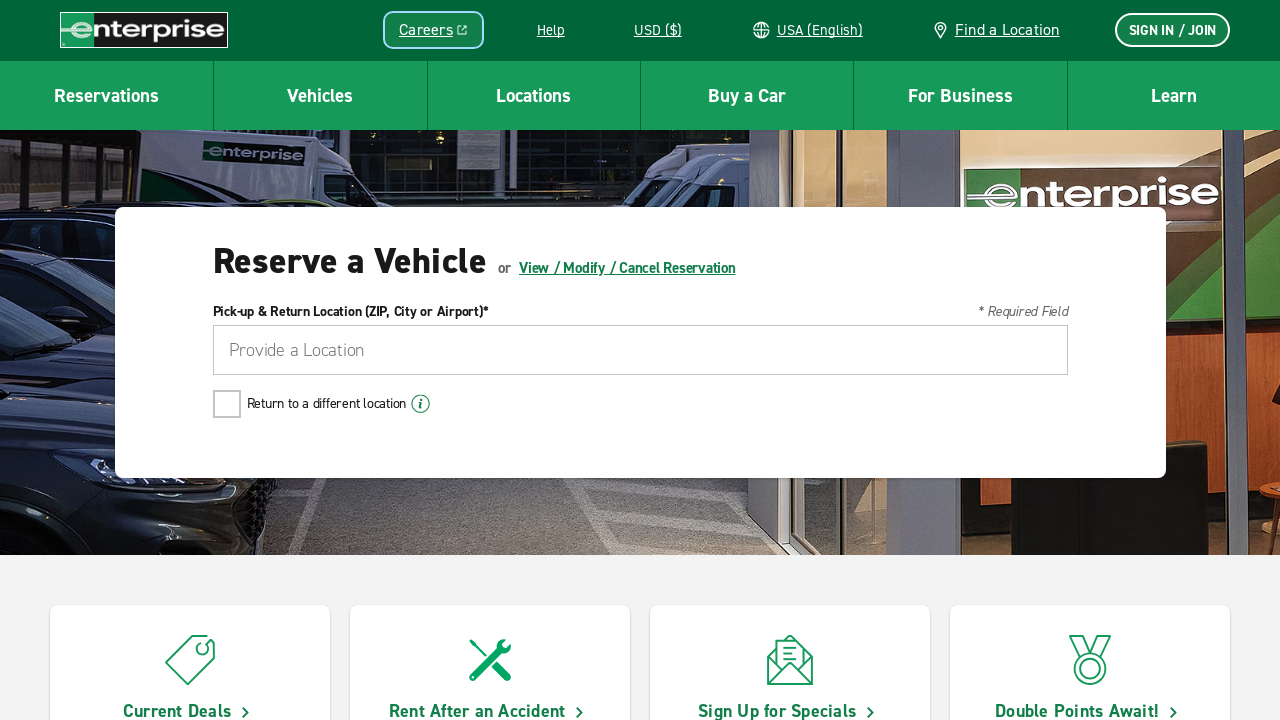

Retrieved all open pages/windows from context
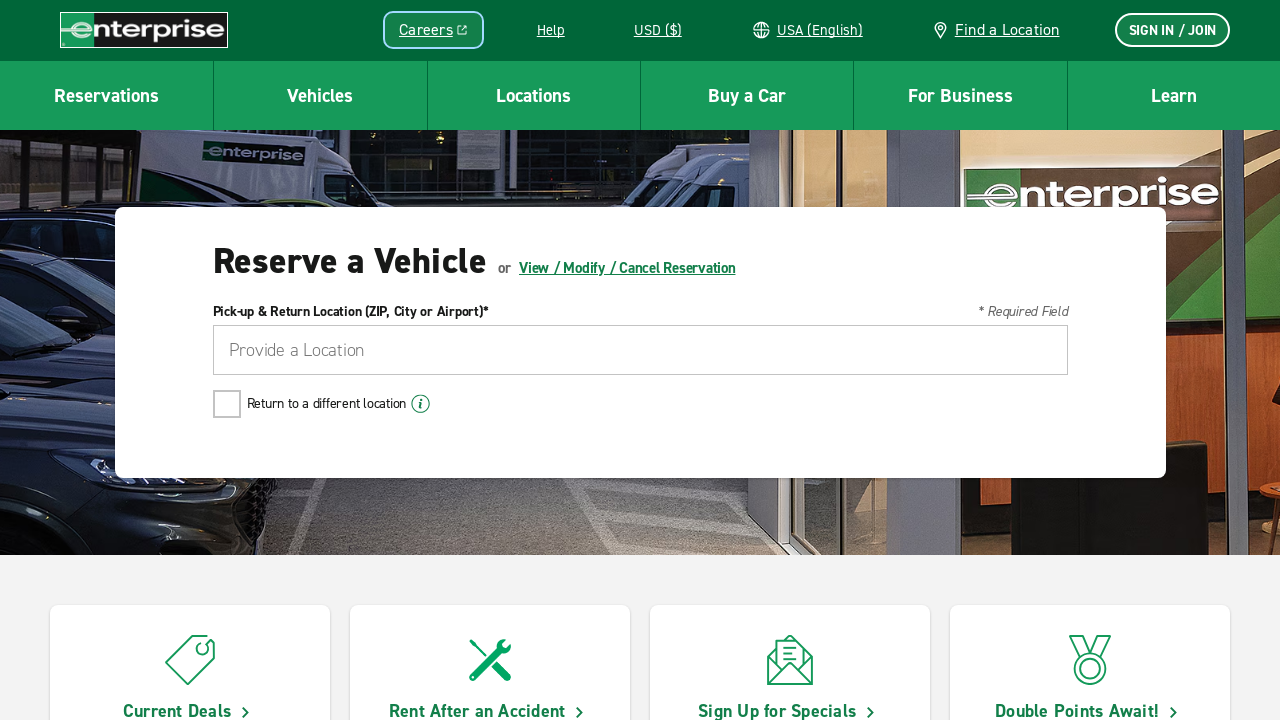

Switched back to the first window/tab
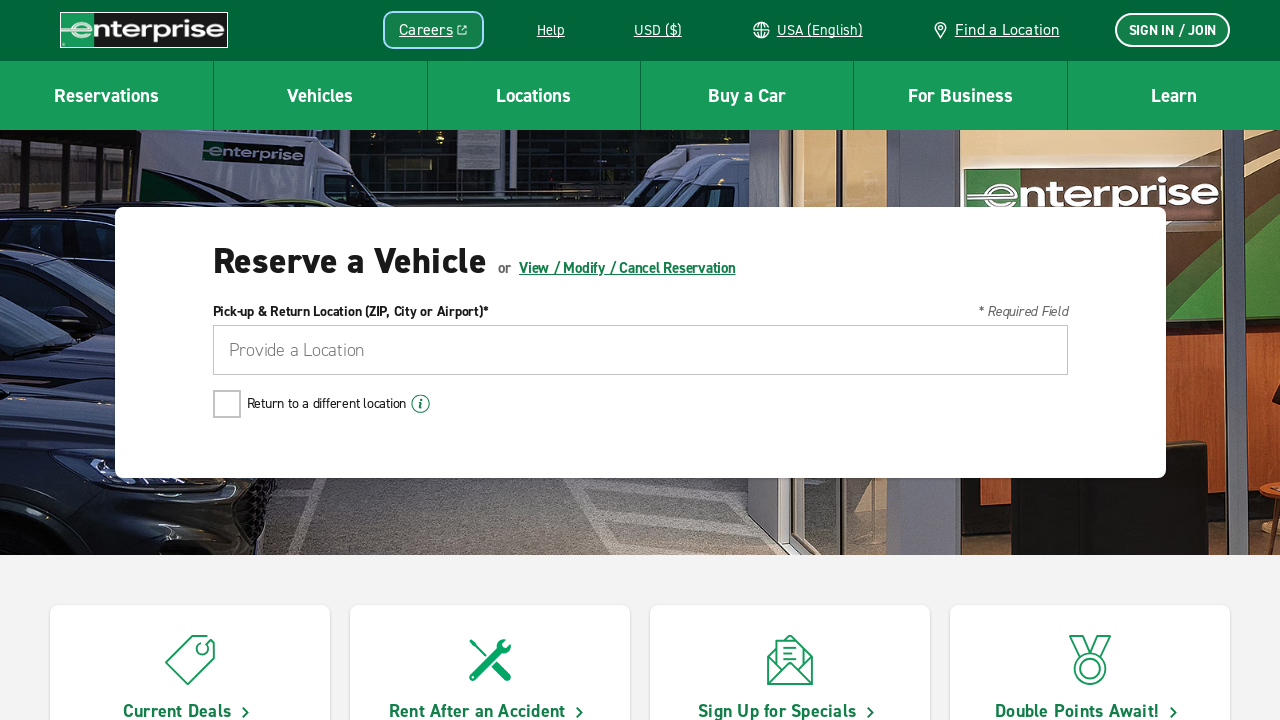

Clicked on Careers link again in the original window at (433, 30) on text=Careers
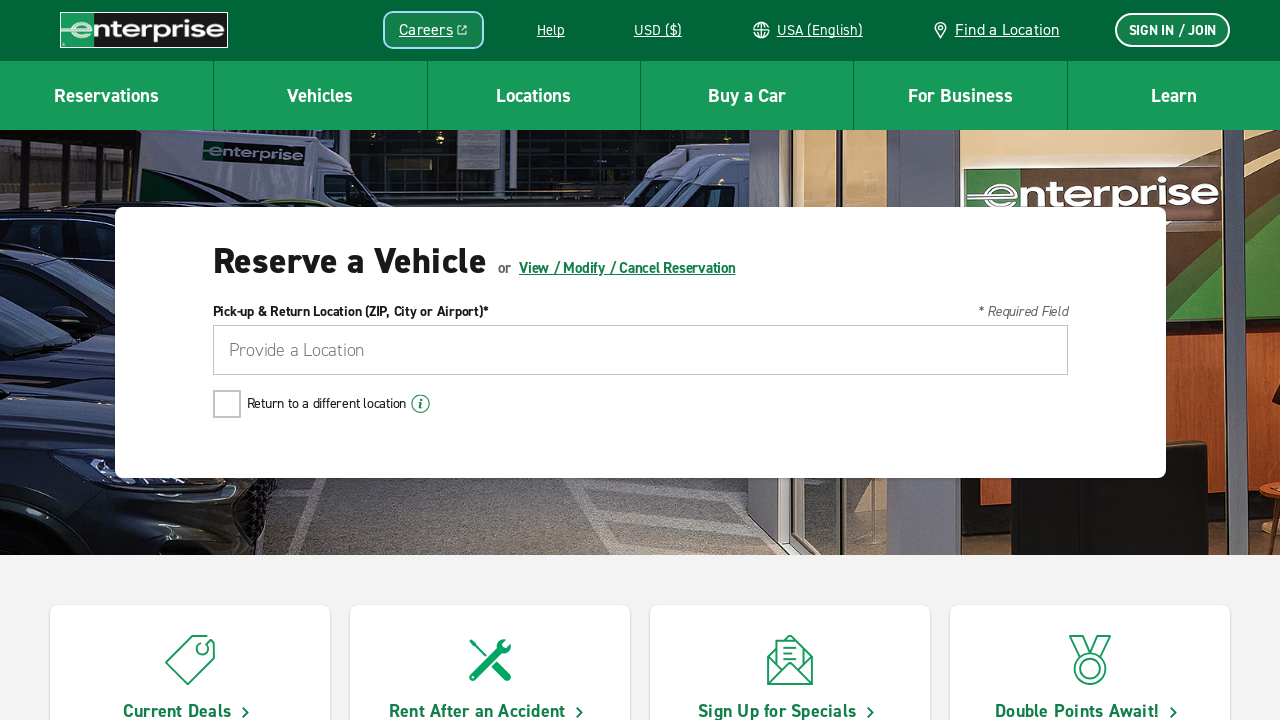

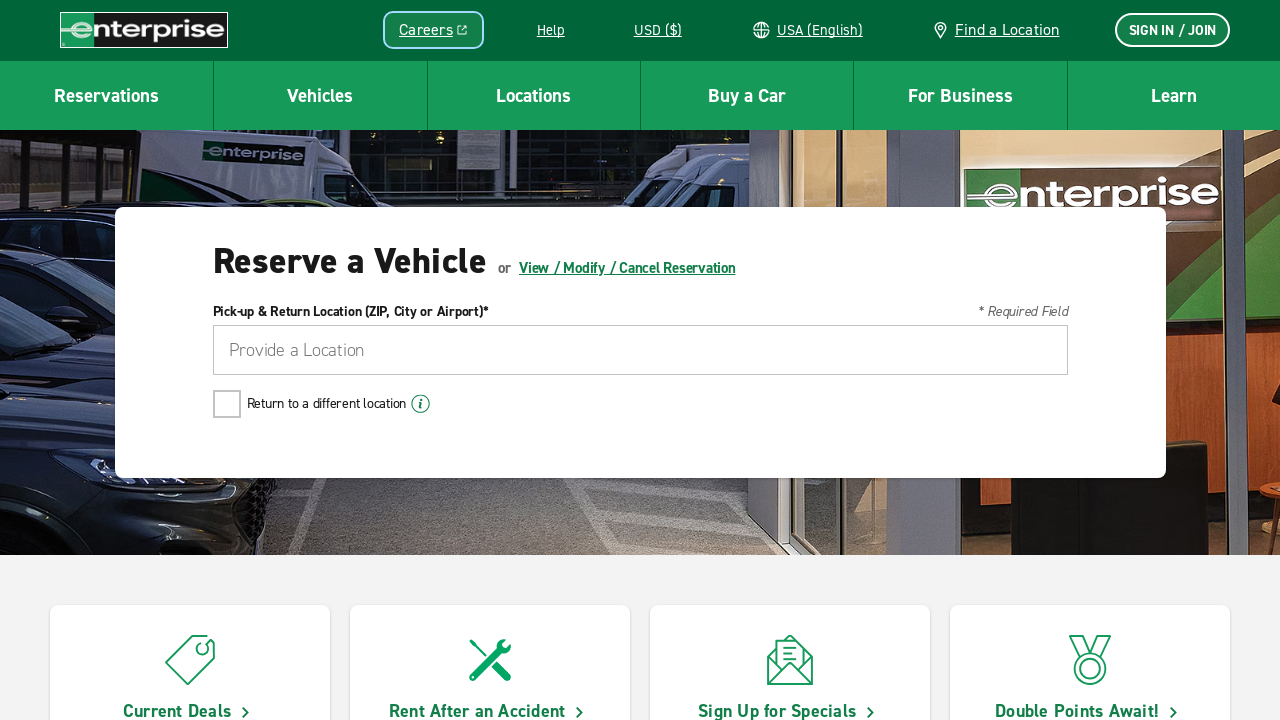